Tests shopping cart functionality including adding multiple items, removing items, using undo, updating quantities, and applying coupons

Starting URL: http://practice.automationtesting.in/

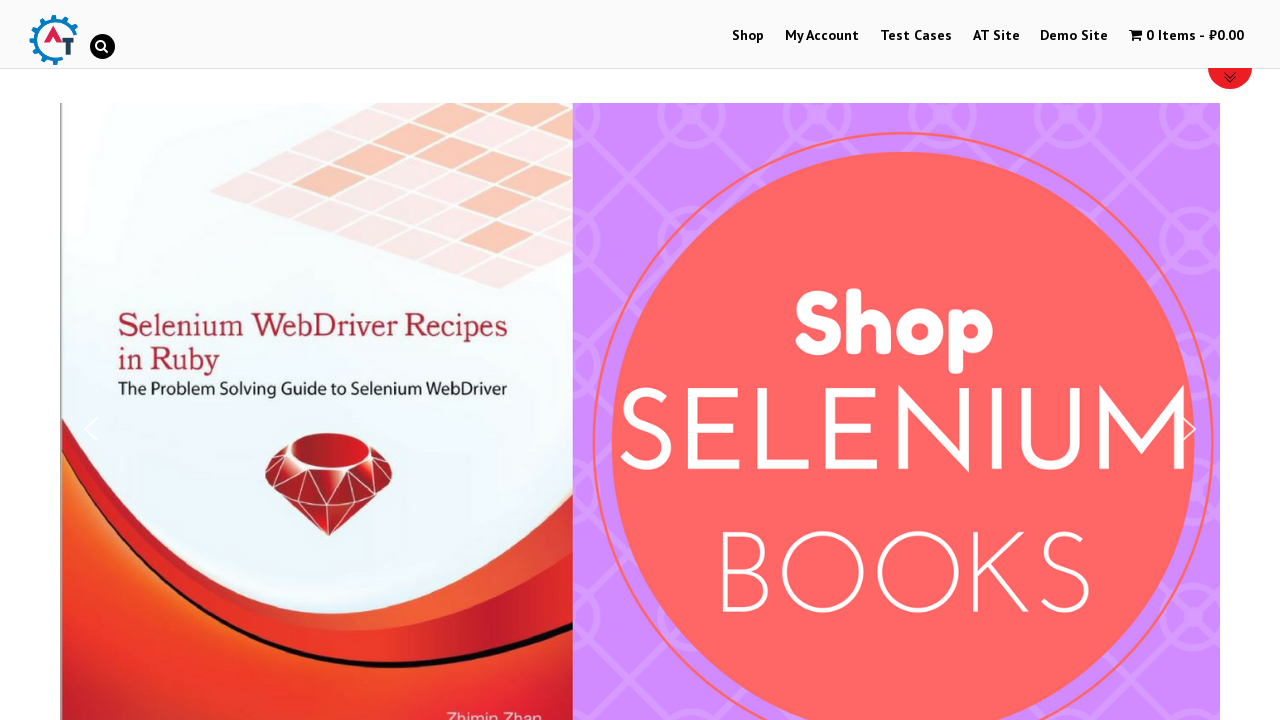

Clicked on Shop link to navigate to shop page at (748, 36) on xpath=//a[text()='Shop']
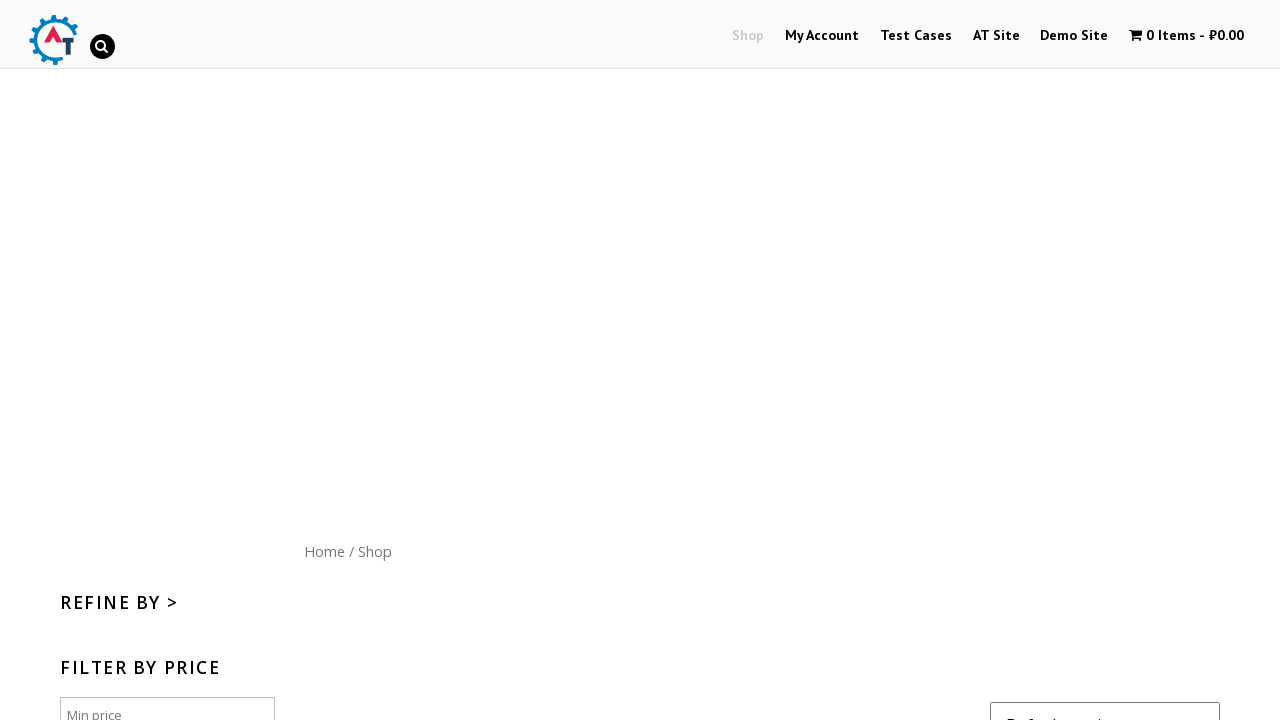

Scrolled down 300px to view available products
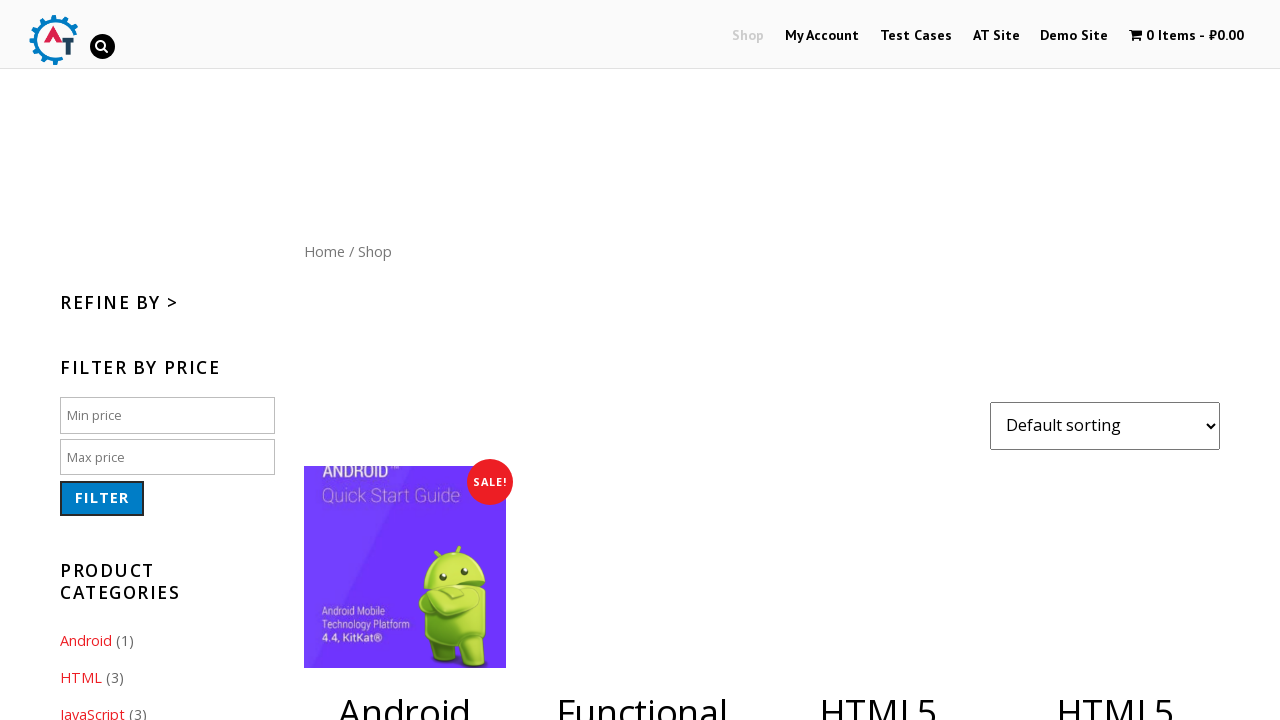

Clicked to add first book (product ID 182) to cart at (1115, 361) on a[href='/shop/?add-to-cart=182']
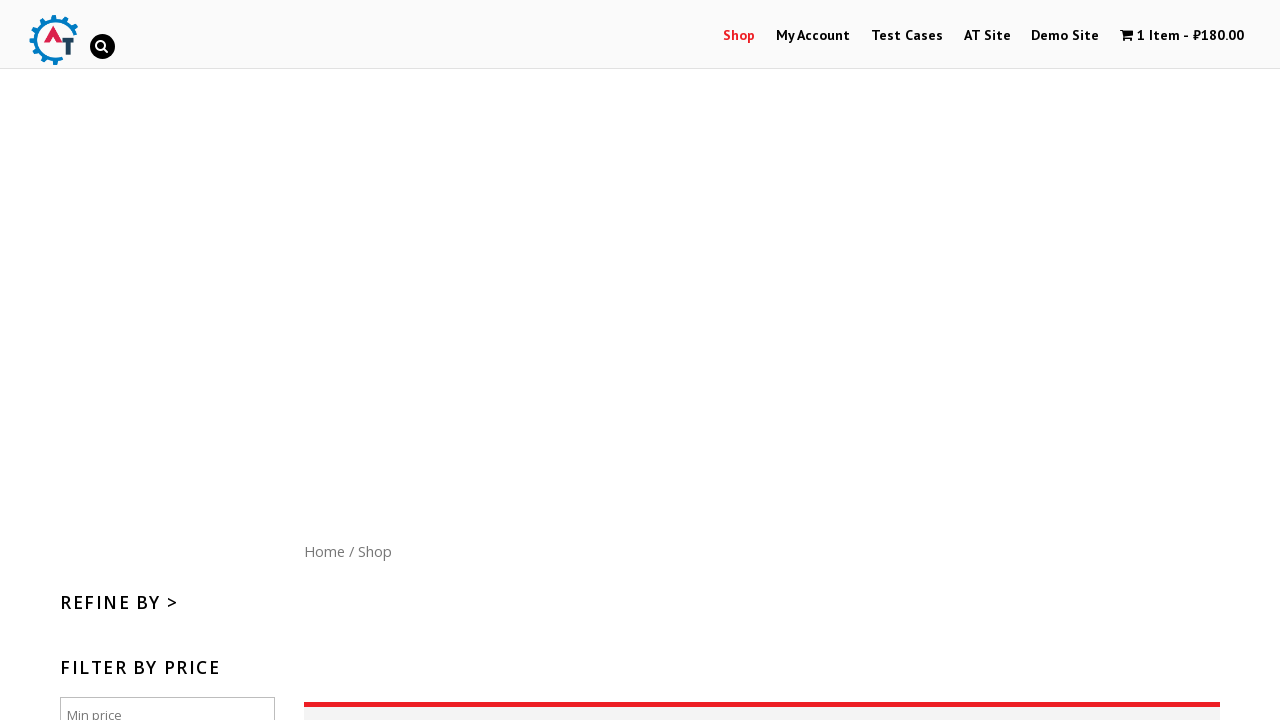

Waited 2 seconds for cart to update
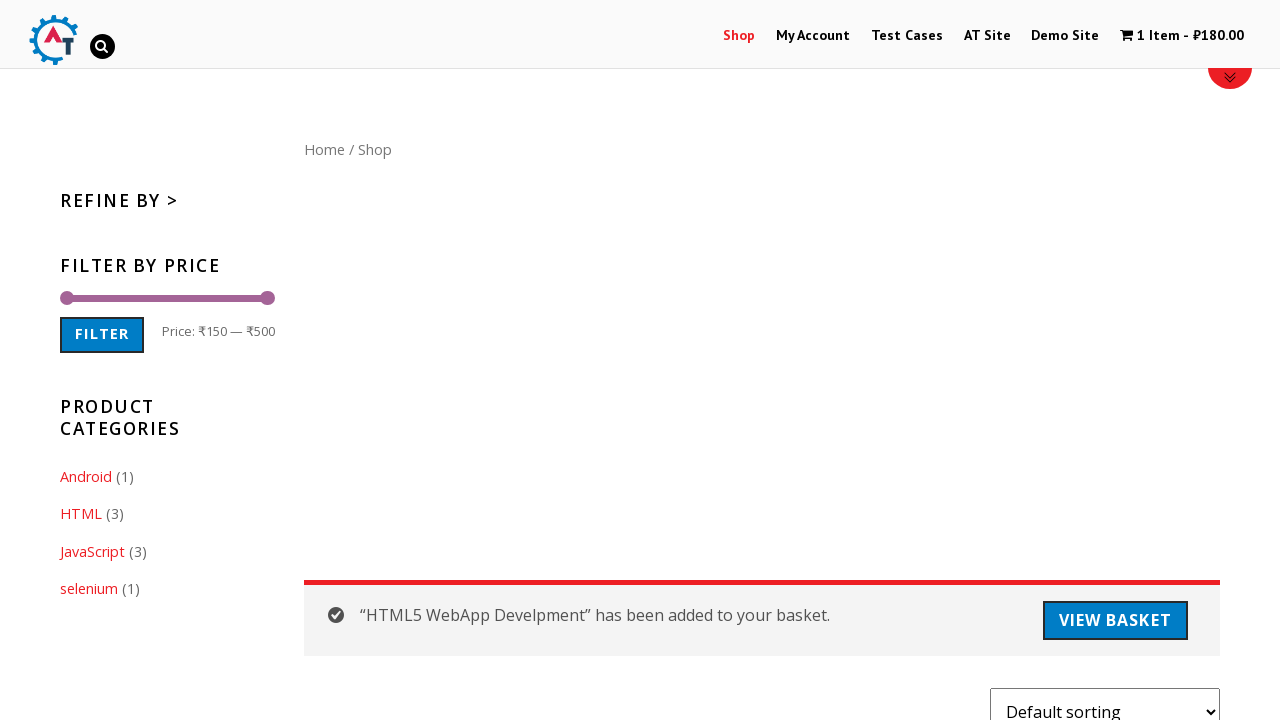

Clicked to add second book (product ID 180) to cart at (878, 361) on a[href='/shop/?add-to-cart=180']
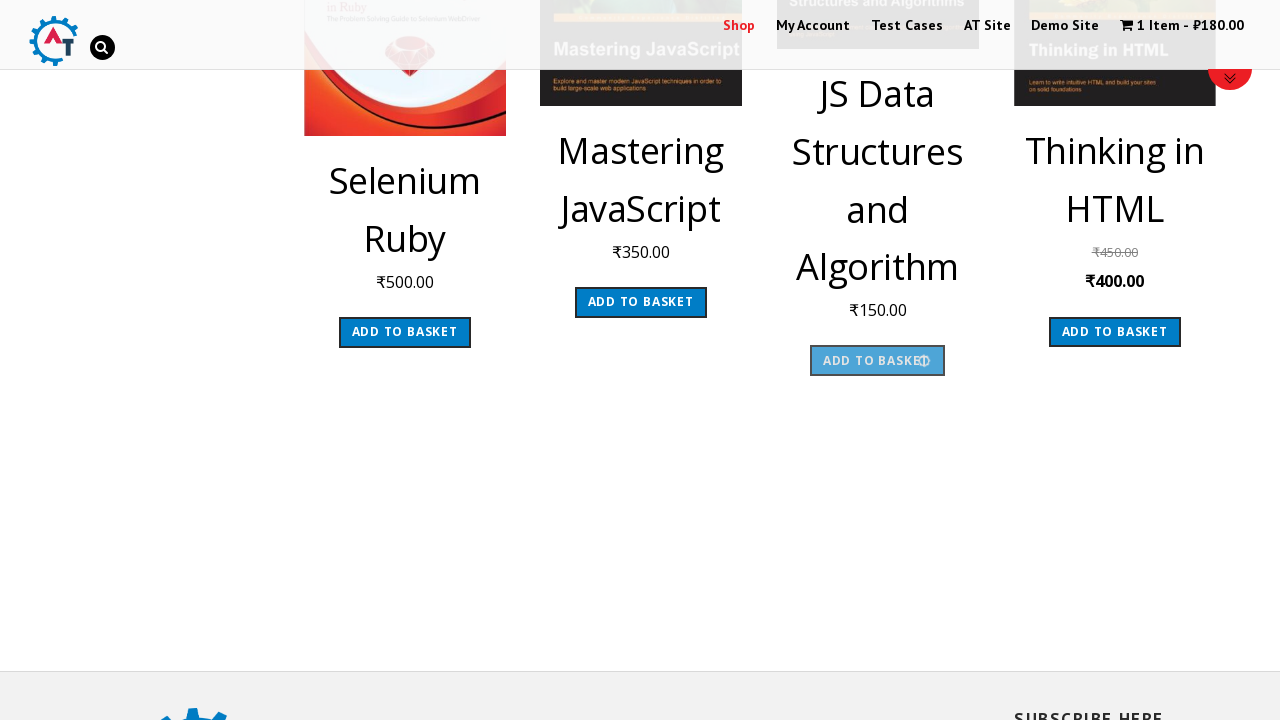

Clicked on cart contents to navigate to basket page at (1158, 28) on .cartcontents
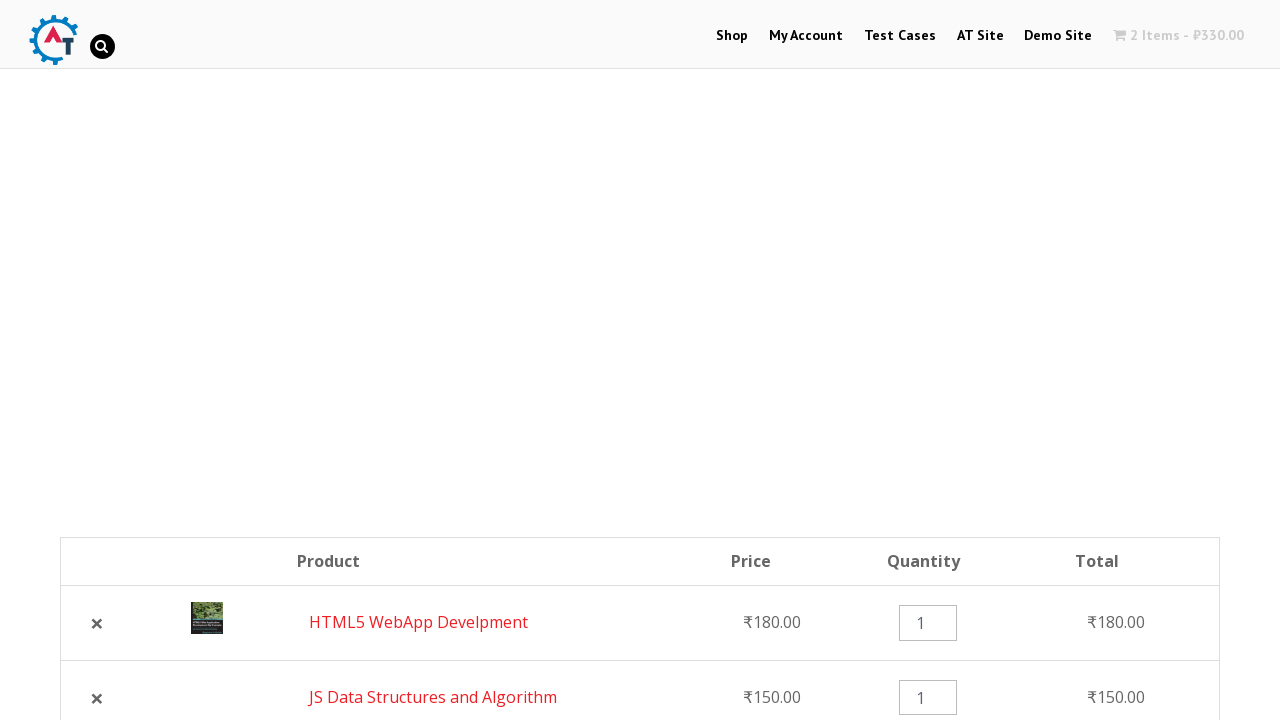

Waited 2 seconds for basket page to fully load
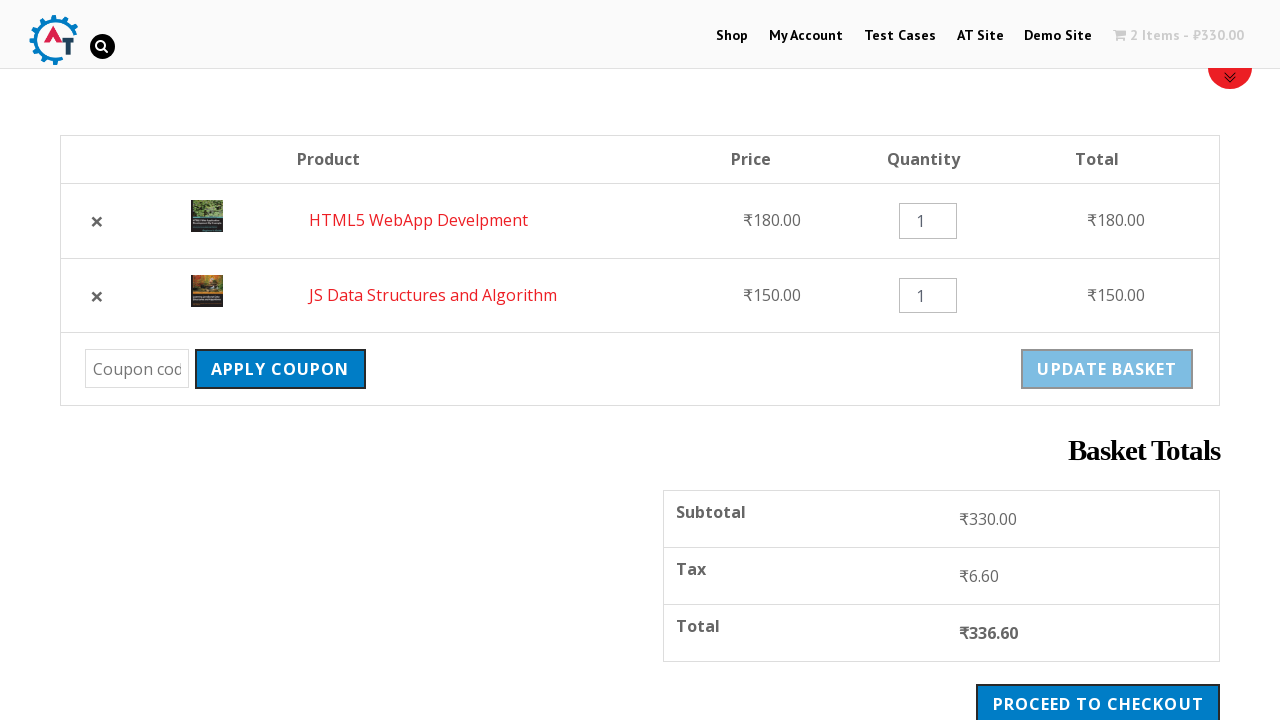

Clicked to remove first book (product ID 182) from cart at (97, 221) on a[data-product_id='182']
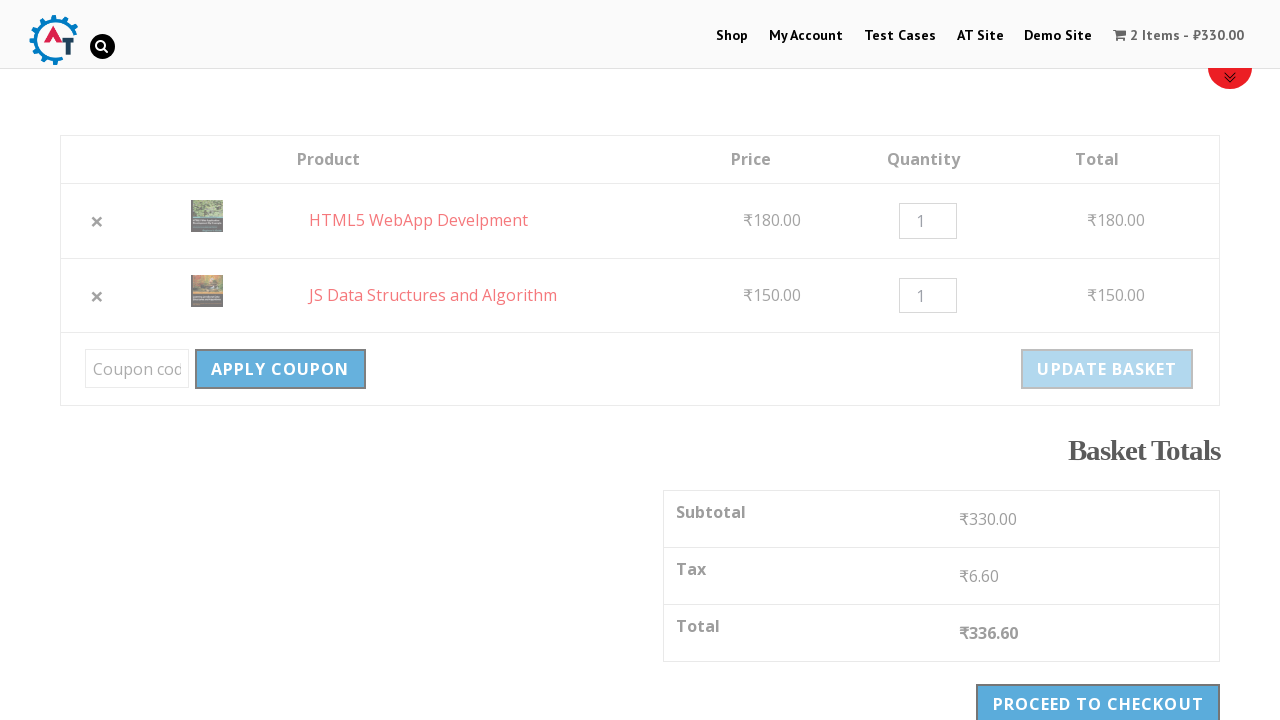

Clicked Undo link to restore the removed item to cart at (436, 170) on xpath=//a[text()='Undo?']
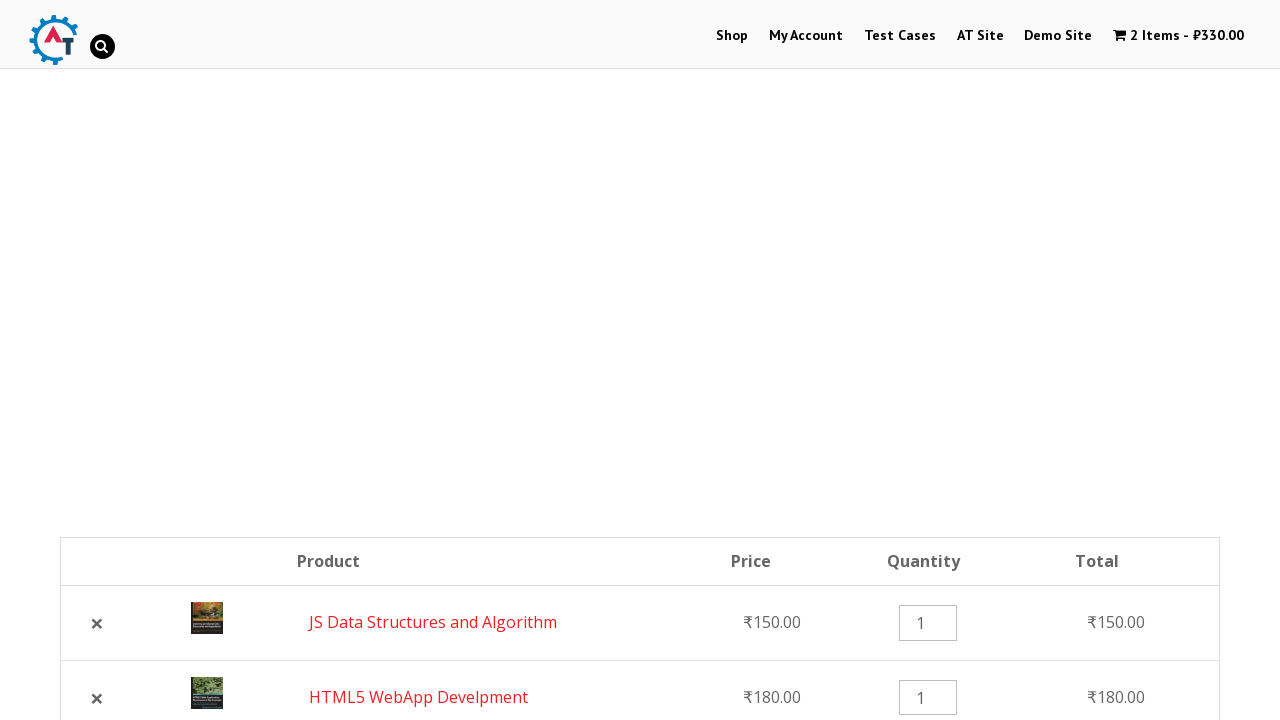

Updated item quantity to 3 in the quantity field on input[name='cart[045117b0e0a11a242b9765e79cbf113f][qty]']
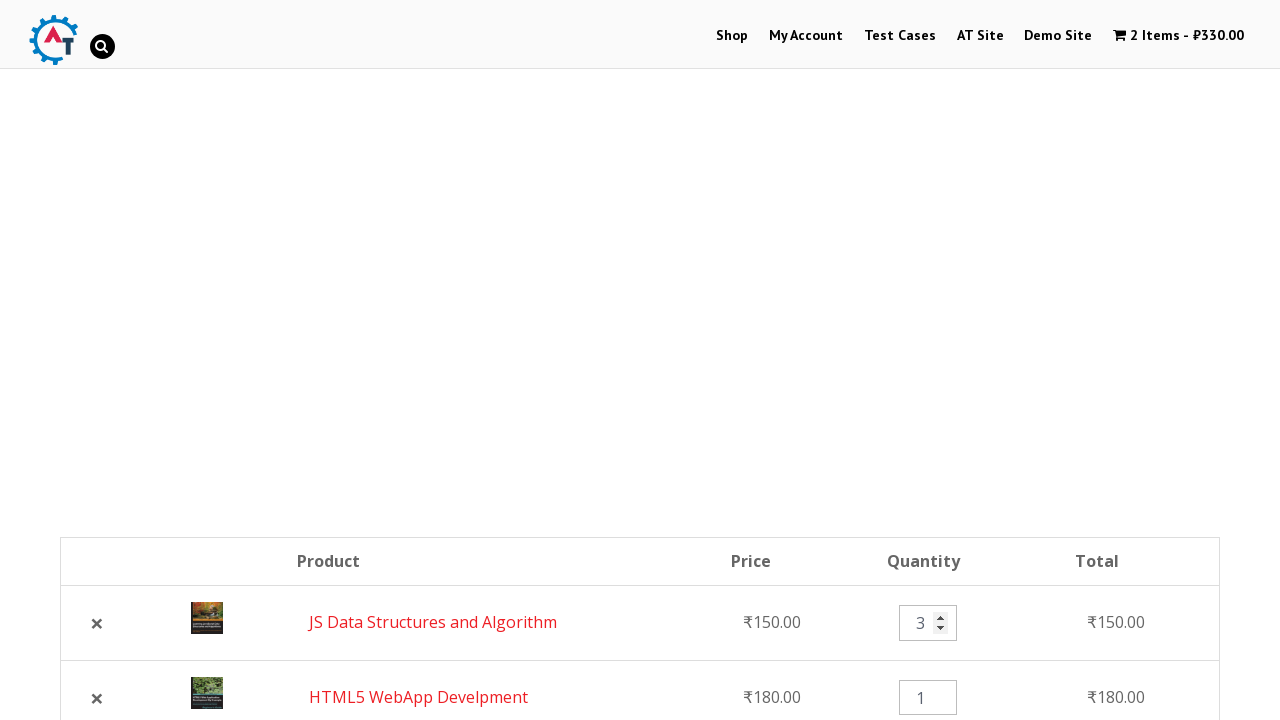

Clicked Update Basket button to apply quantity change at (1107, 360) on input[name='update_cart']
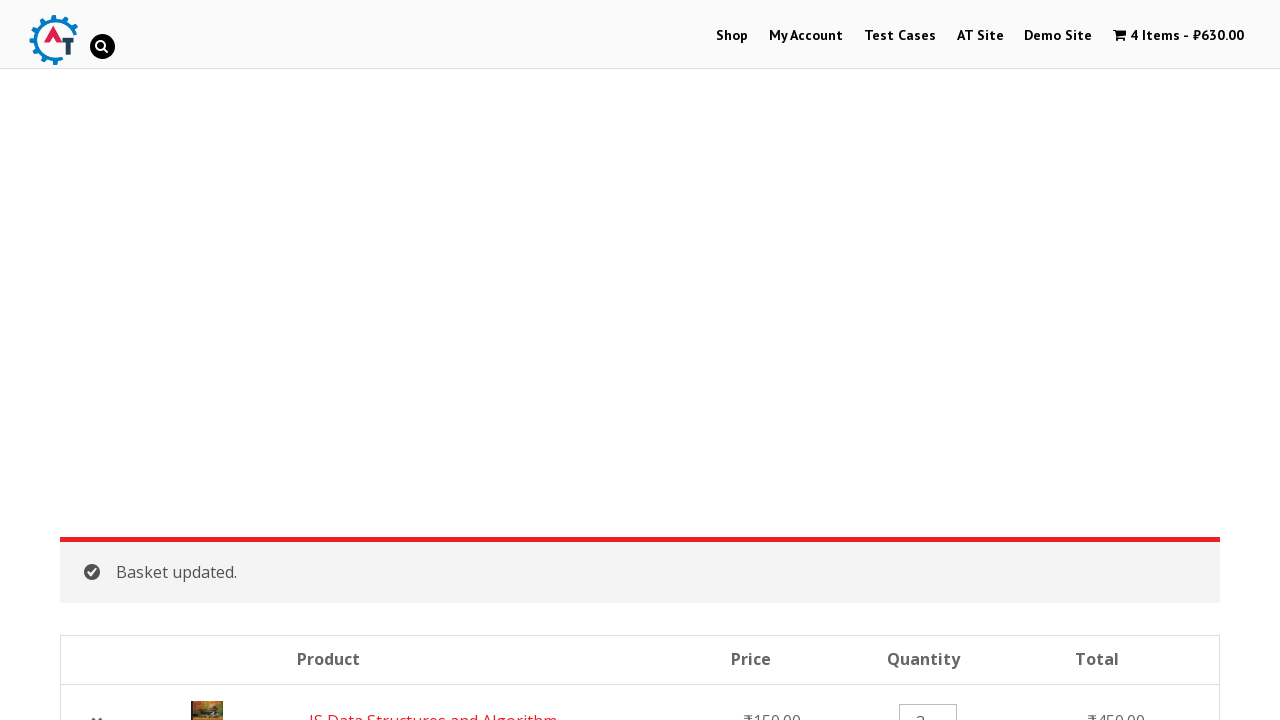

Waited 2 seconds for basket to update after quantity change
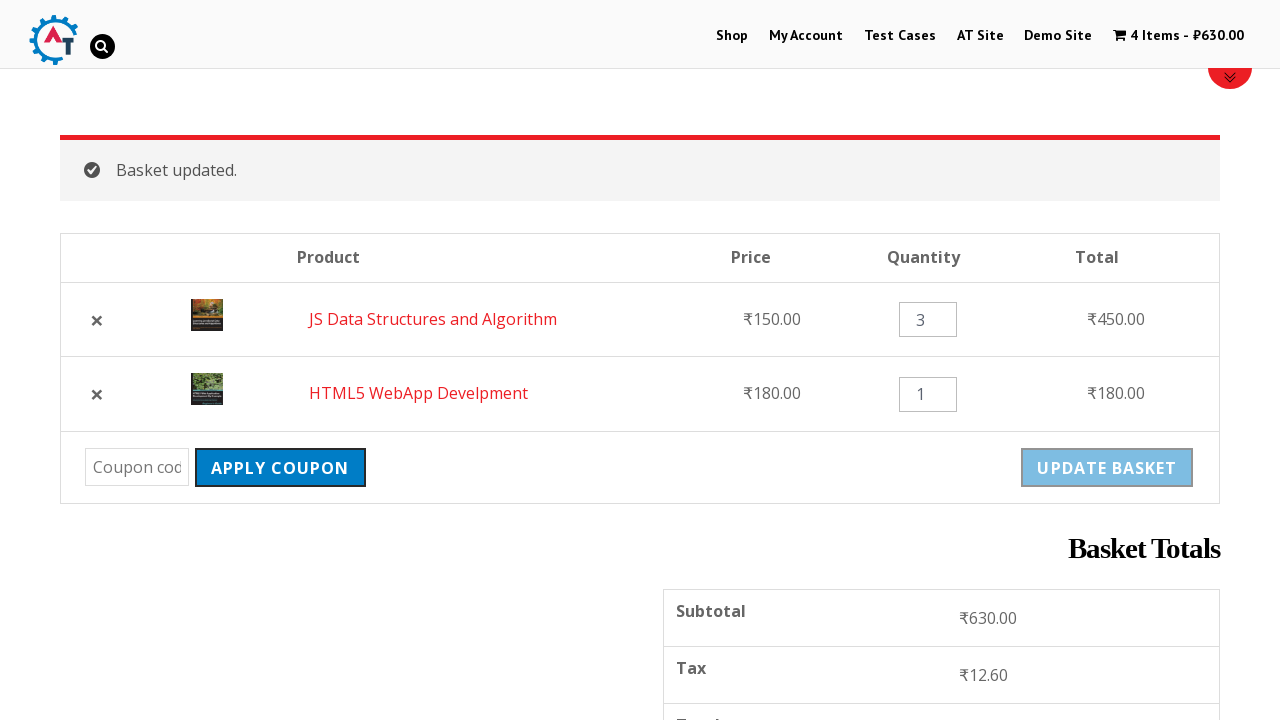

Clicked Apply Coupon button to apply promotional code at (280, 468) on input[value='Apply Coupon']
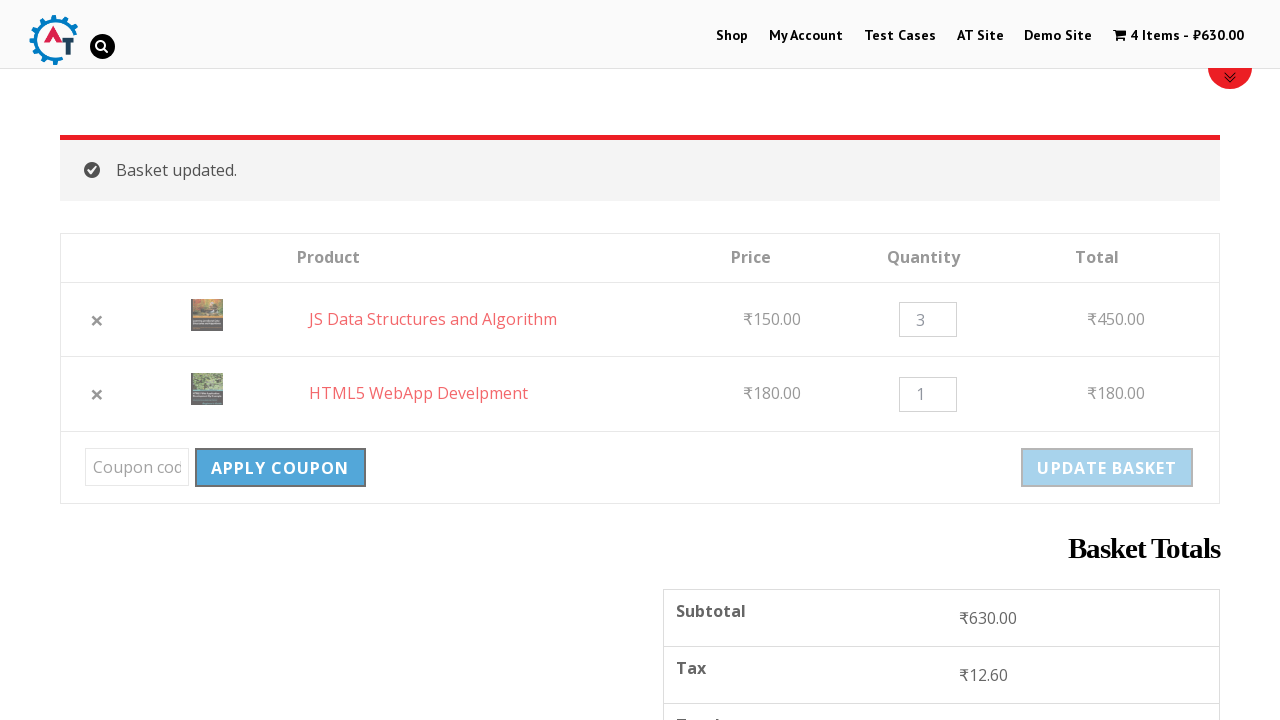

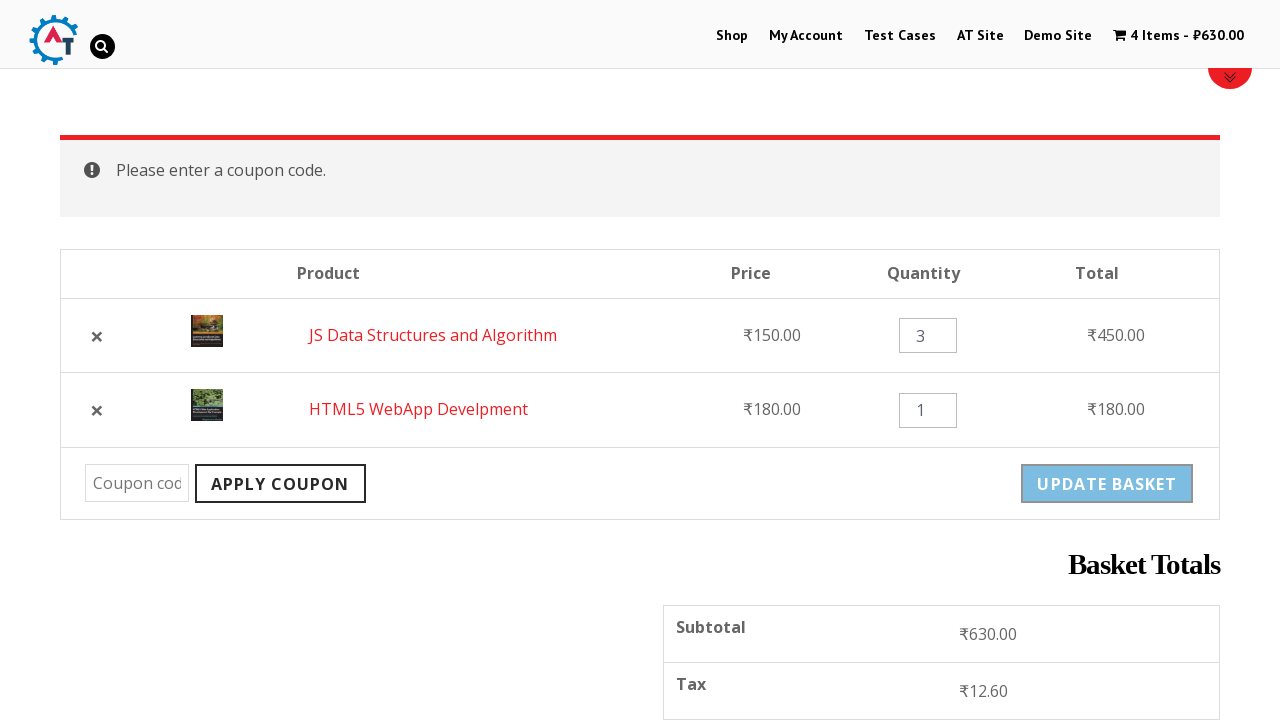